Tests click and hold functionality by selecting a range of items (1-4) in a selectable grid using drag selection

Starting URL: http://jqueryui.com/resources/demos/selectable/display-grid.html

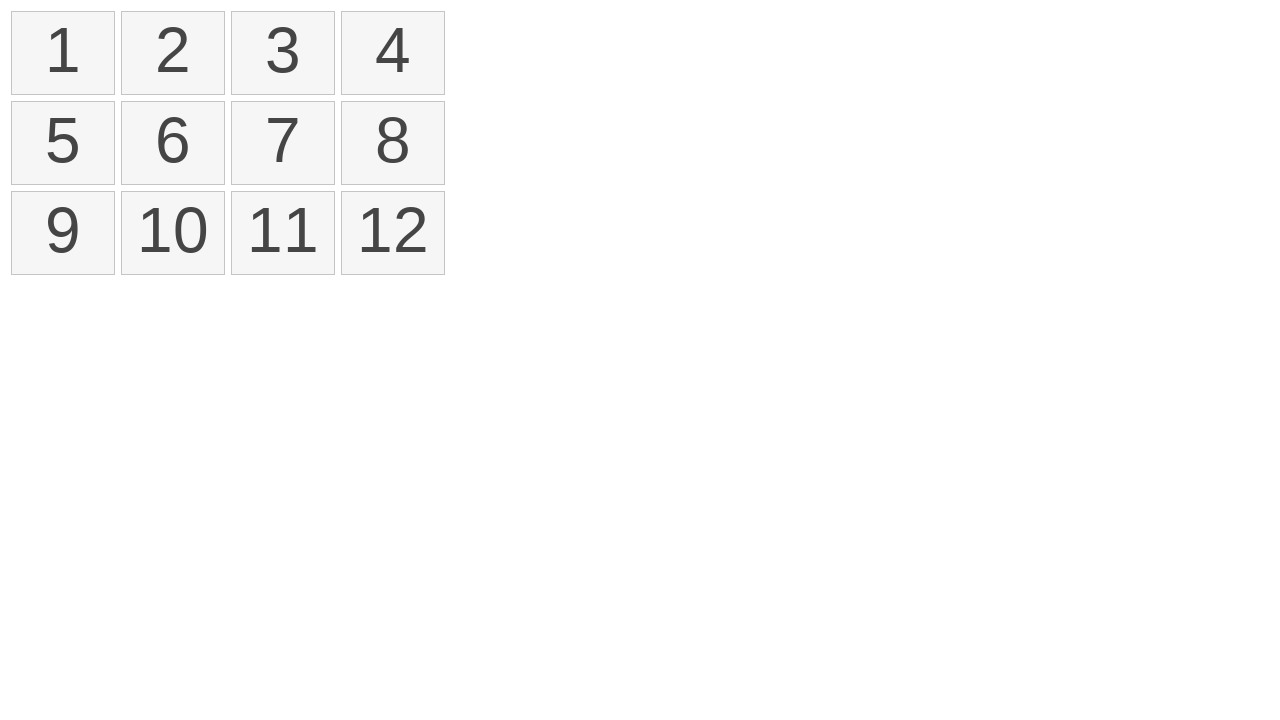

Waited for selectable grid to load
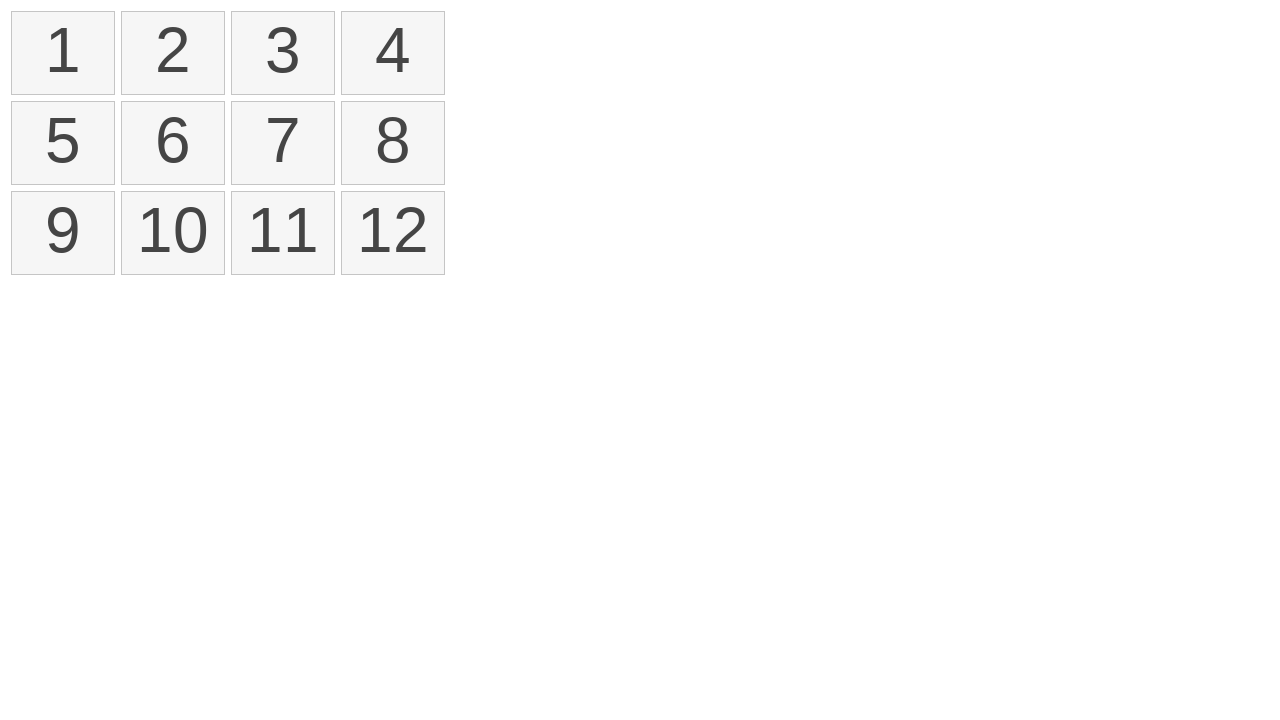

Located all selectable items in grid
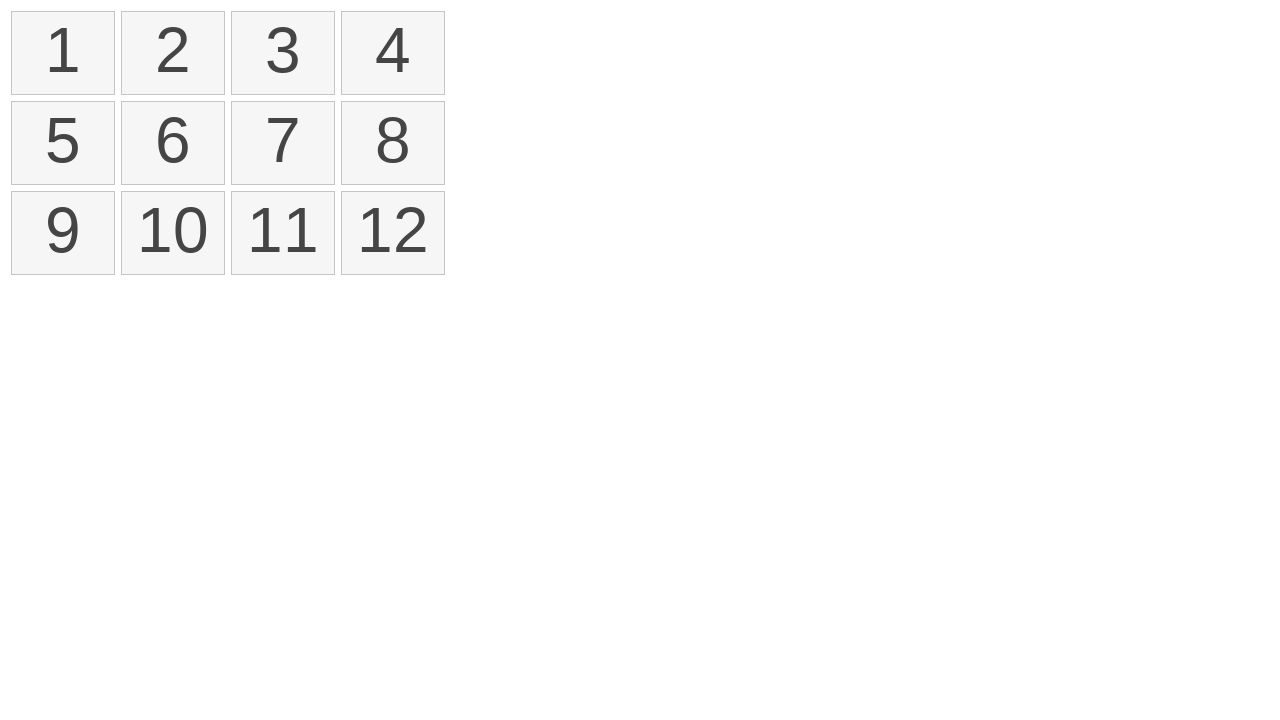

Located first selectable item
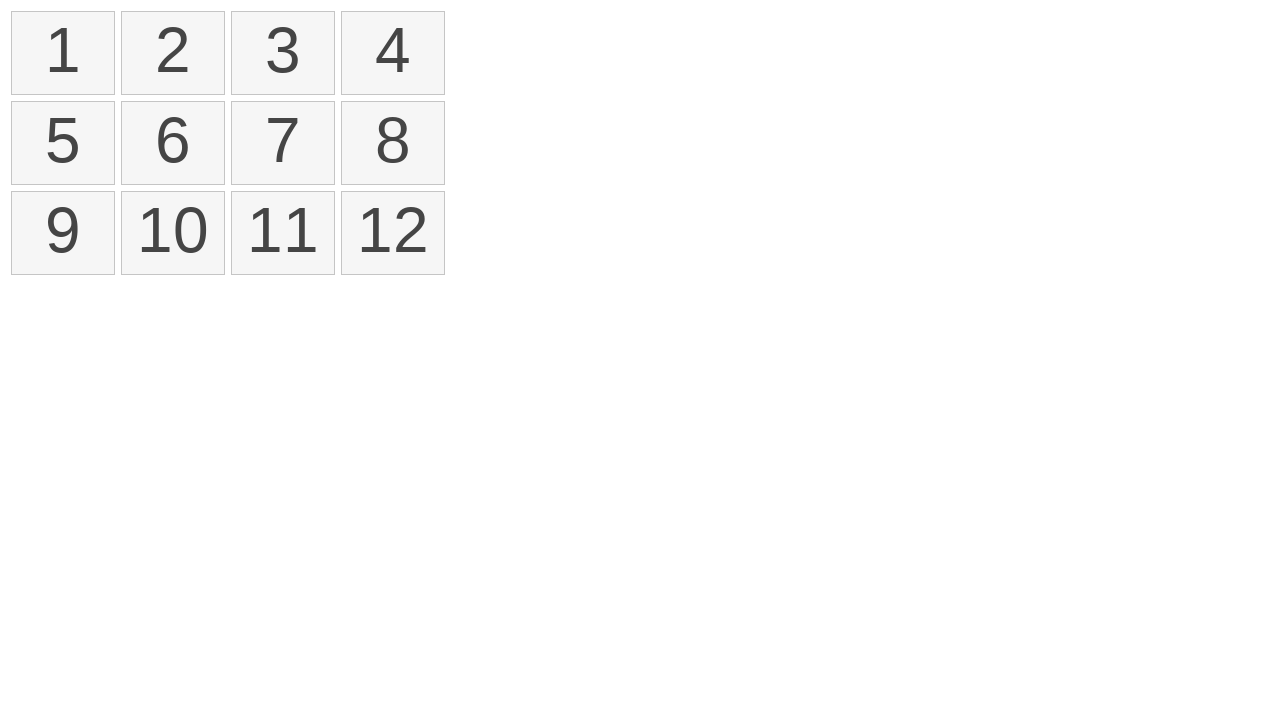

Located fourth selectable item
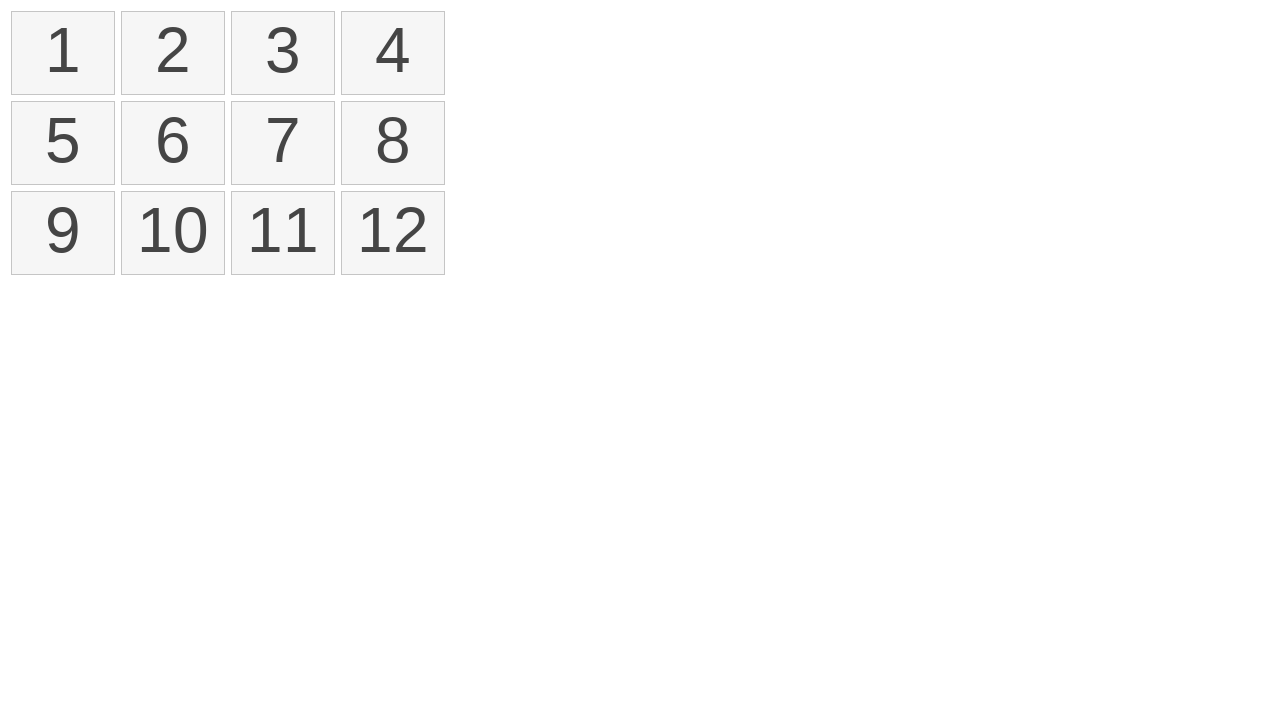

Retrieved bounding box of first item
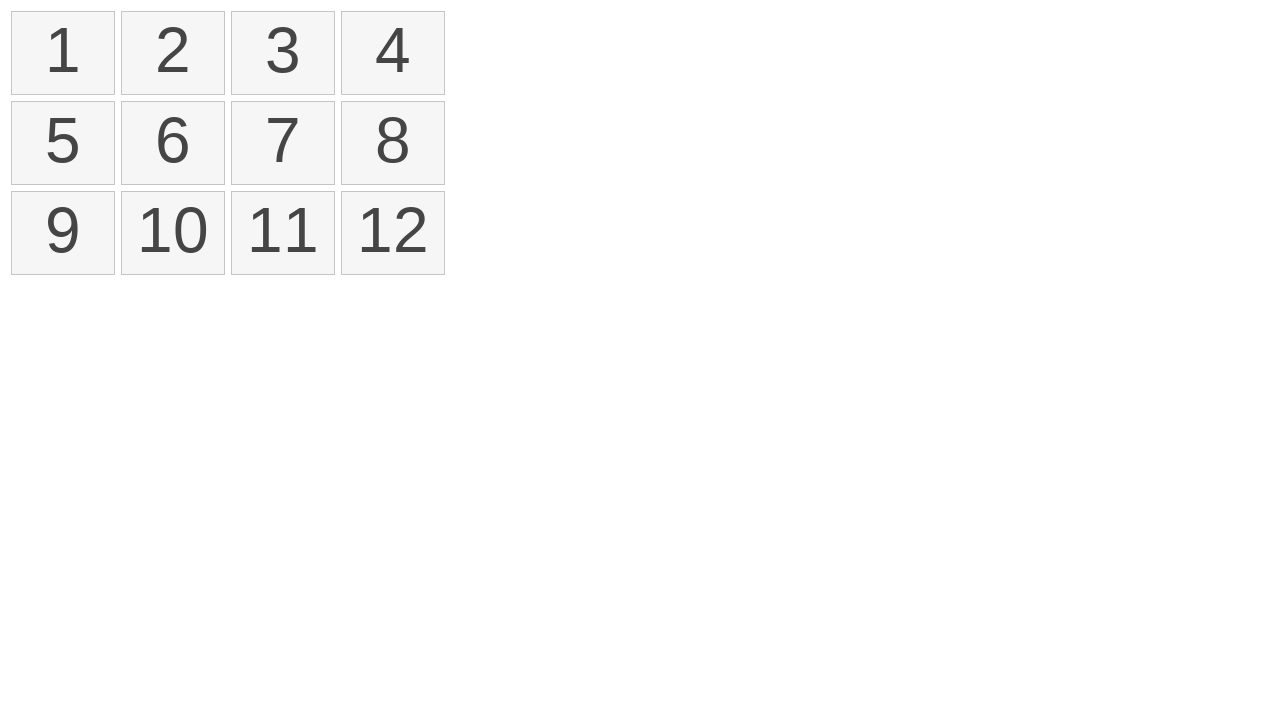

Retrieved bounding box of fourth item
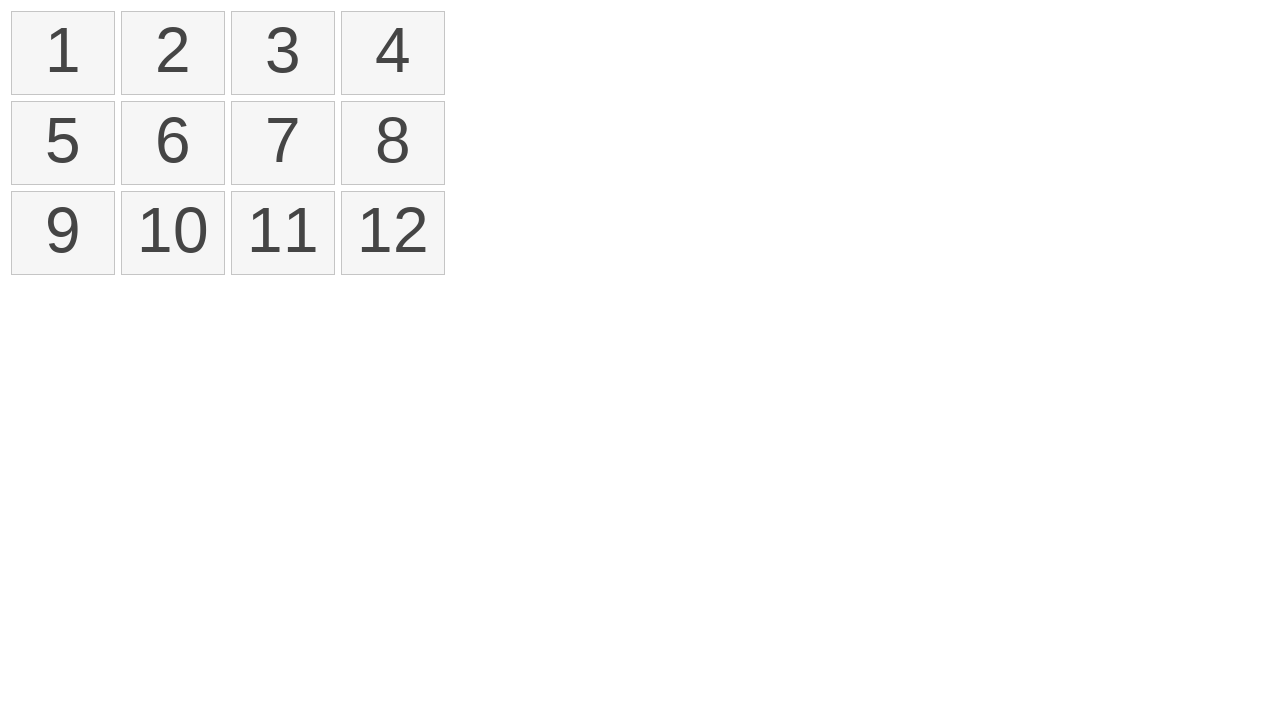

Moved mouse to center of first item at (63, 53)
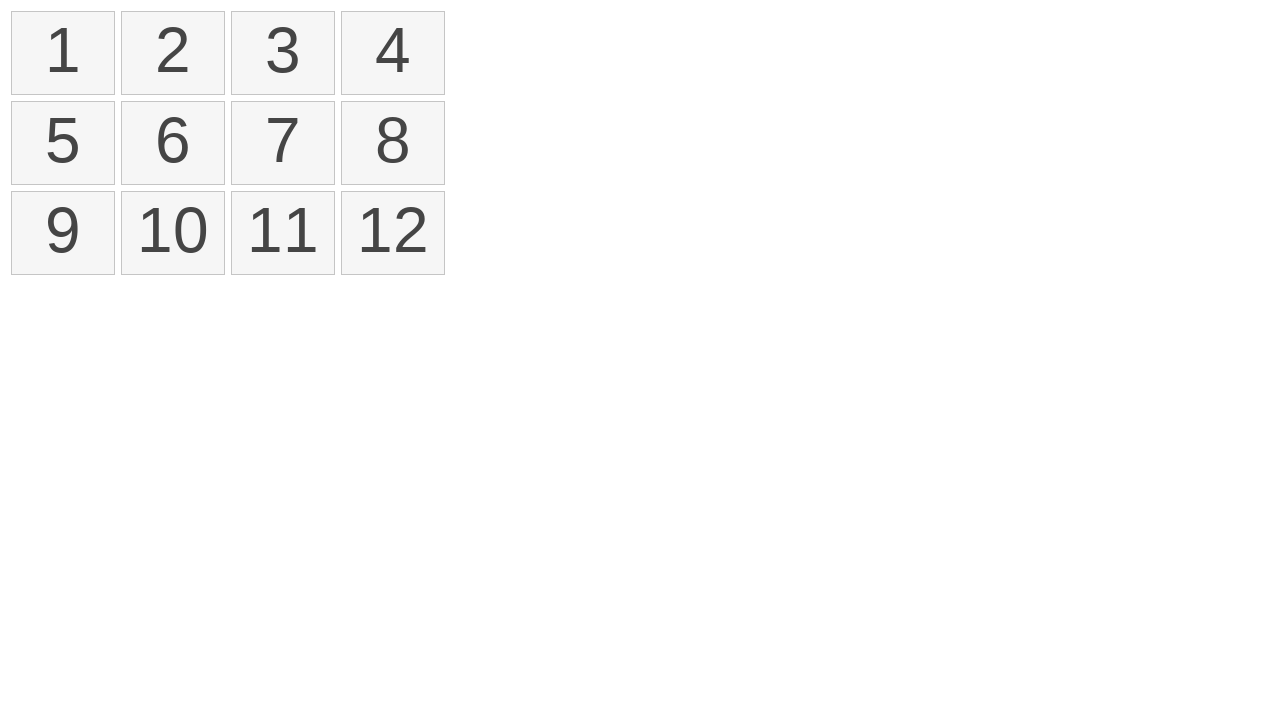

Pressed mouse button down on first item at (63, 53)
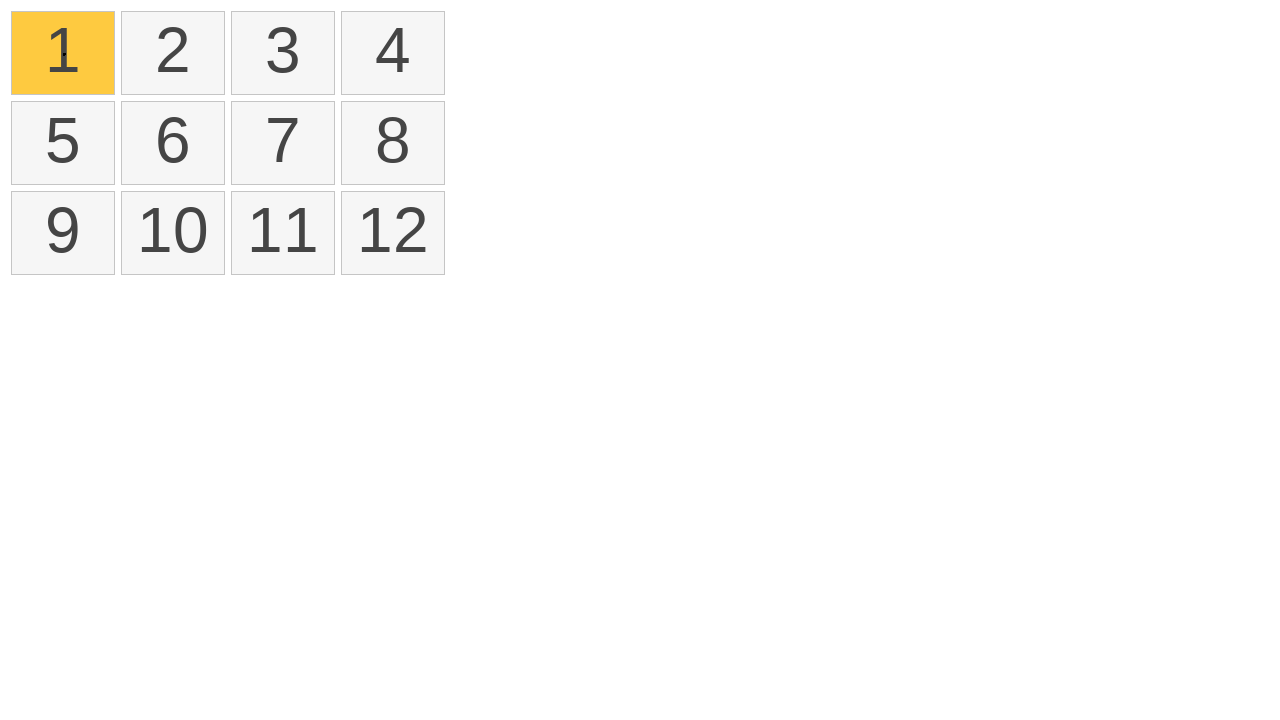

Dragged mouse to center of fourth item at (393, 53)
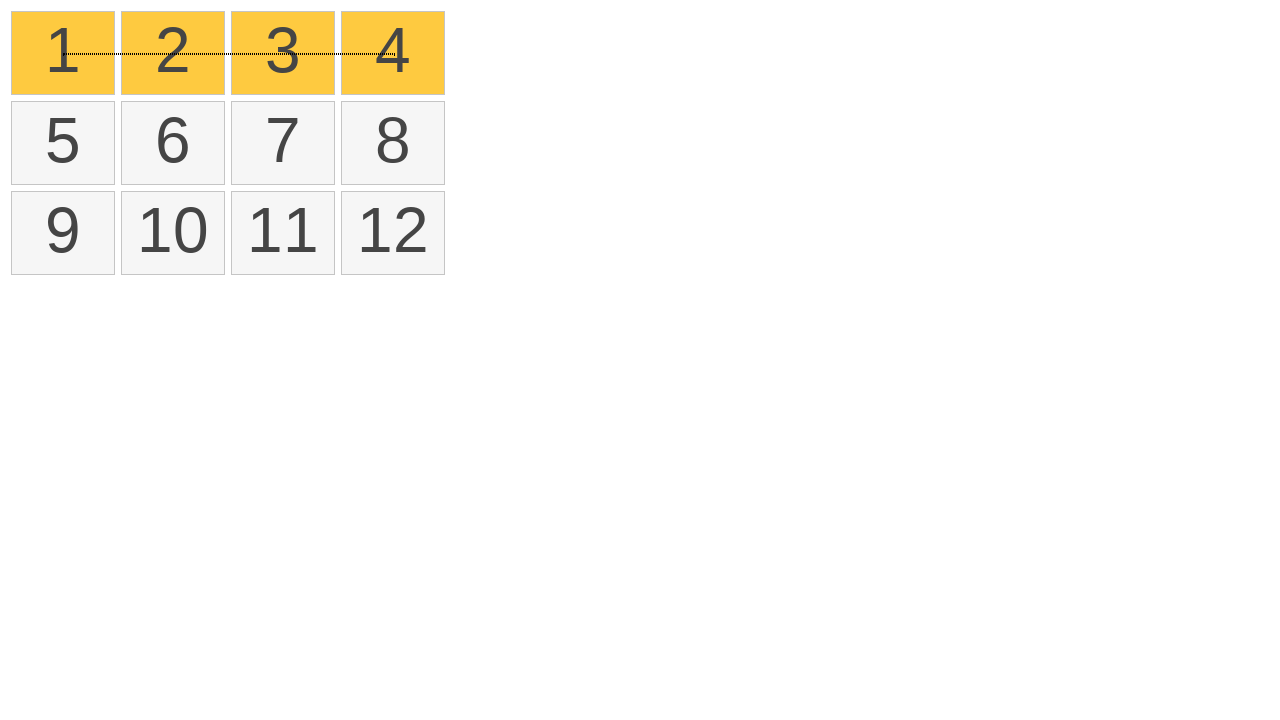

Released mouse button to complete drag selection at (393, 53)
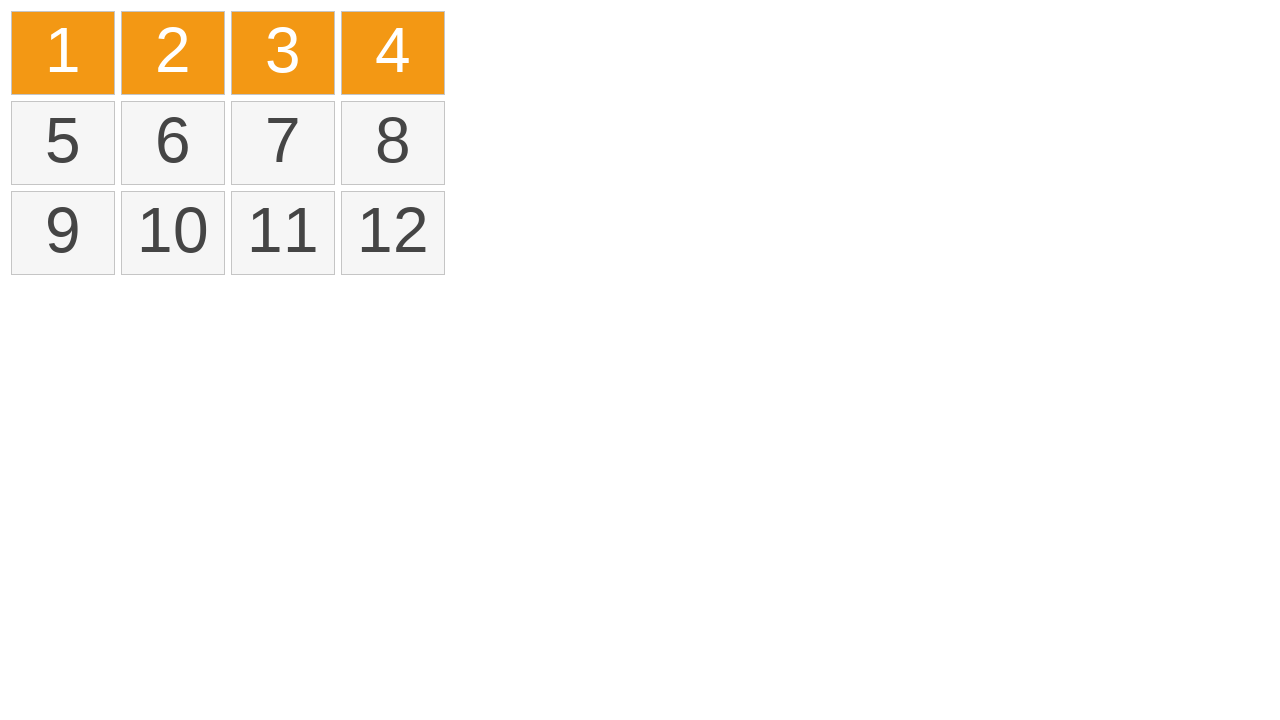

Verified that 4 items are selected in the grid
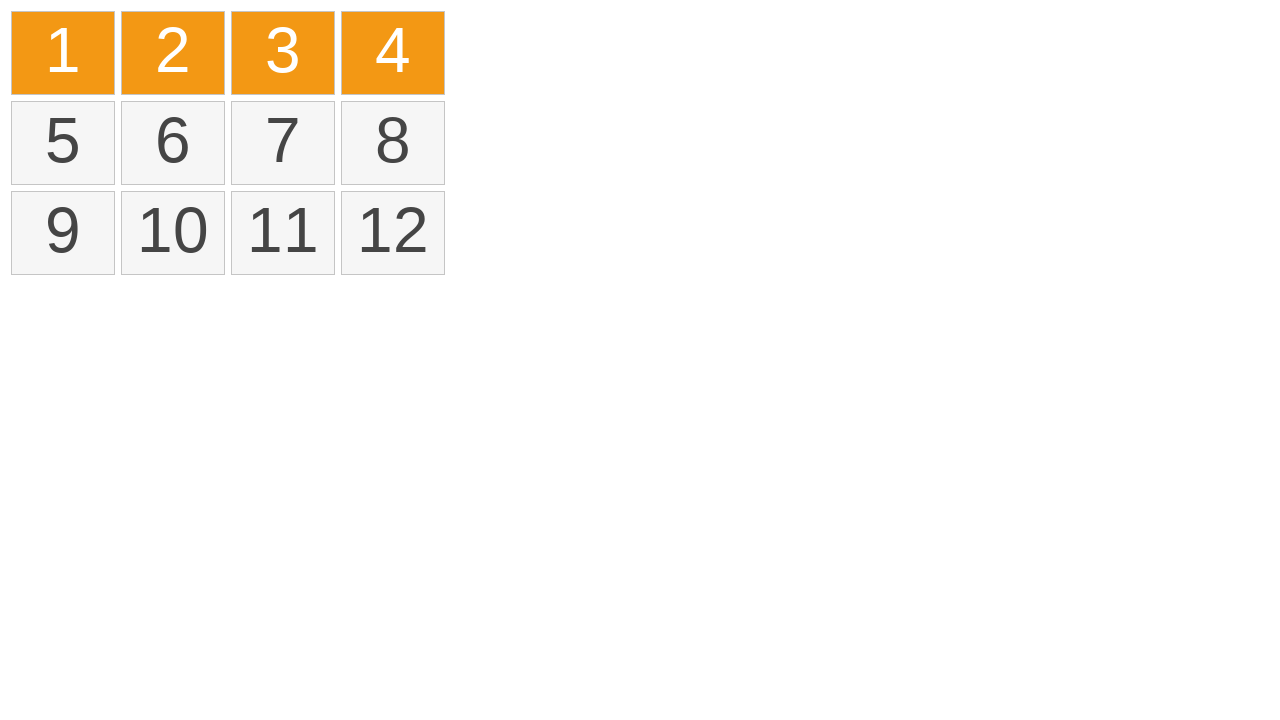

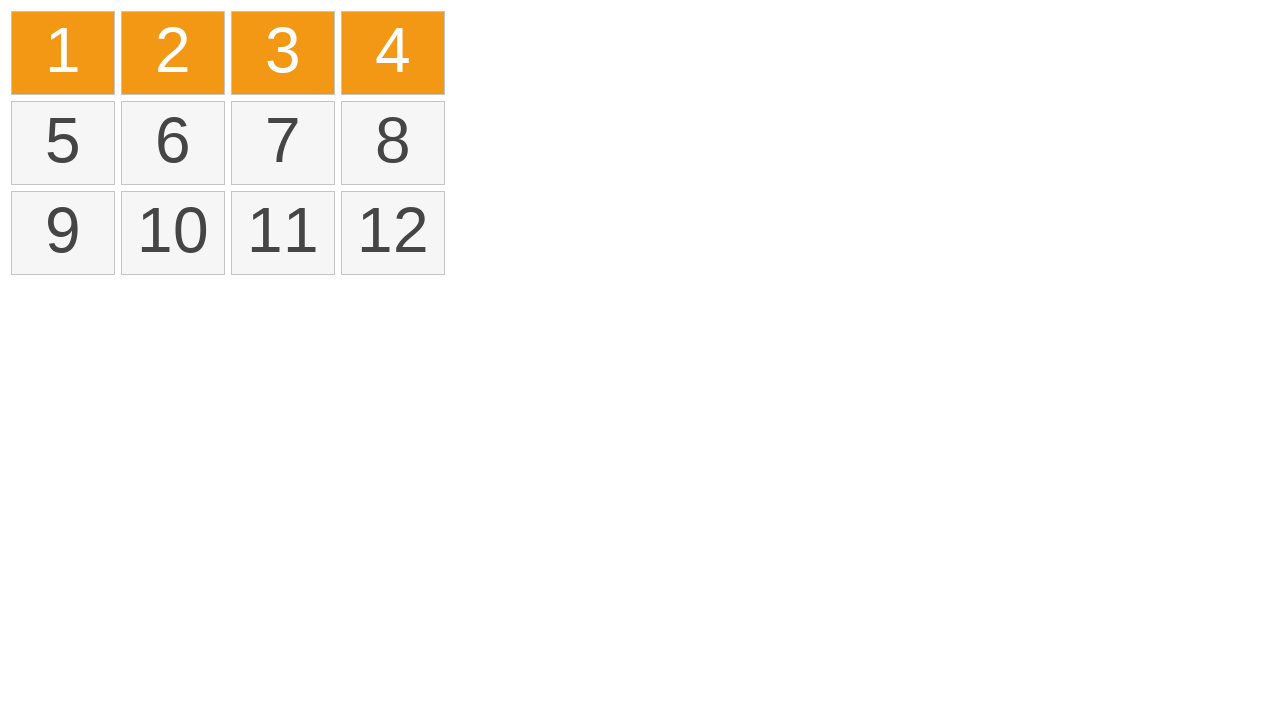